Tests dropdown selection functionality by selecting different options and verifying the selected values

Starting URL: http://theinternet.przyklady.javastart.pl/dropdown

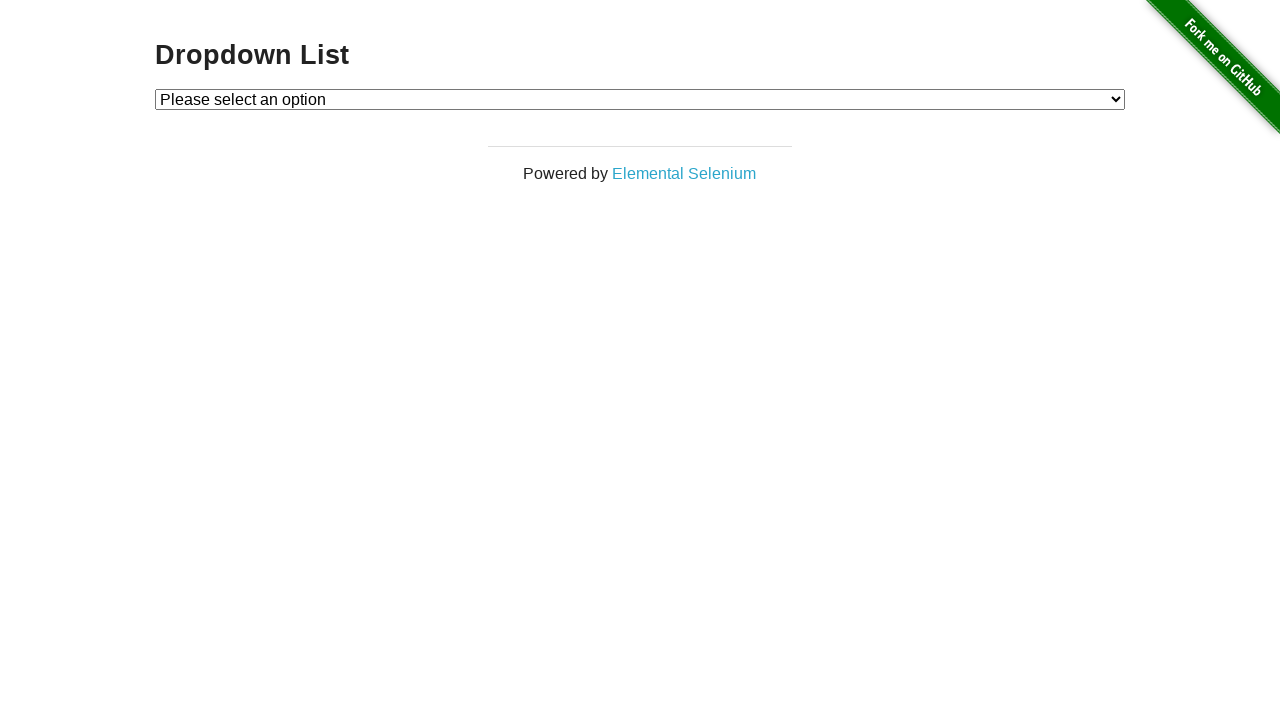

Located dropdown element
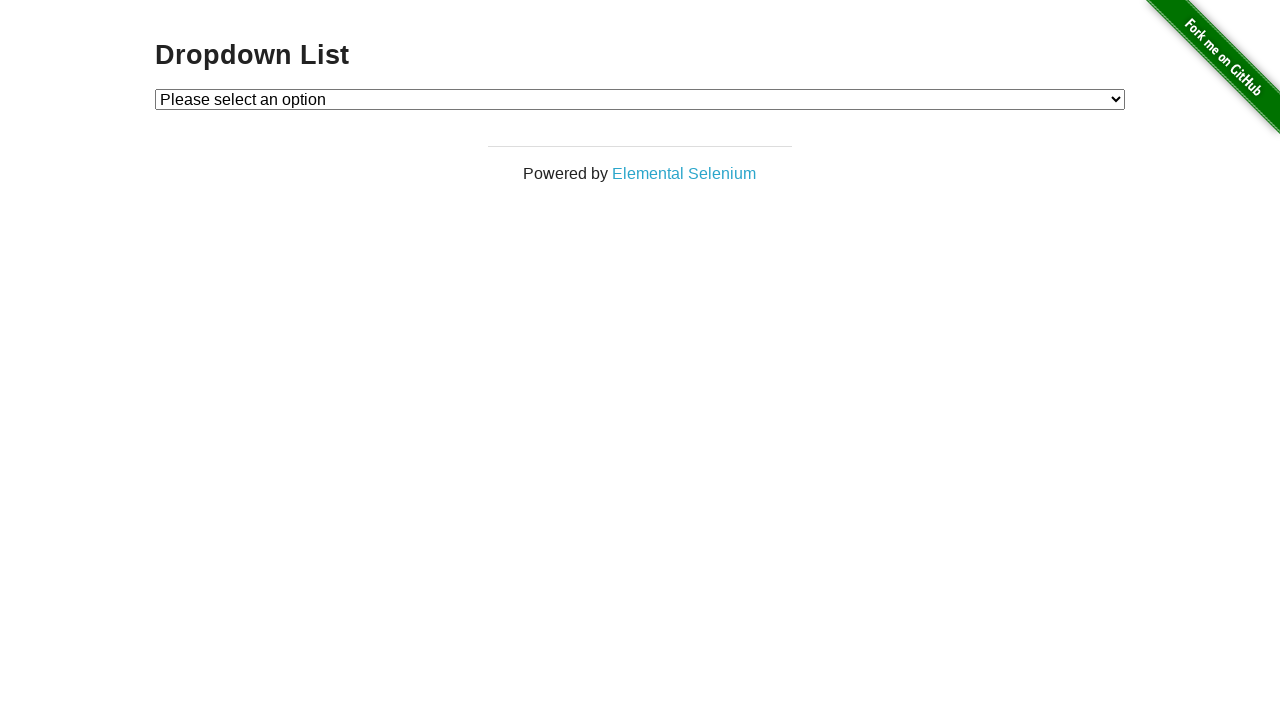

Verified initial dropdown state shows 'Please select an option'
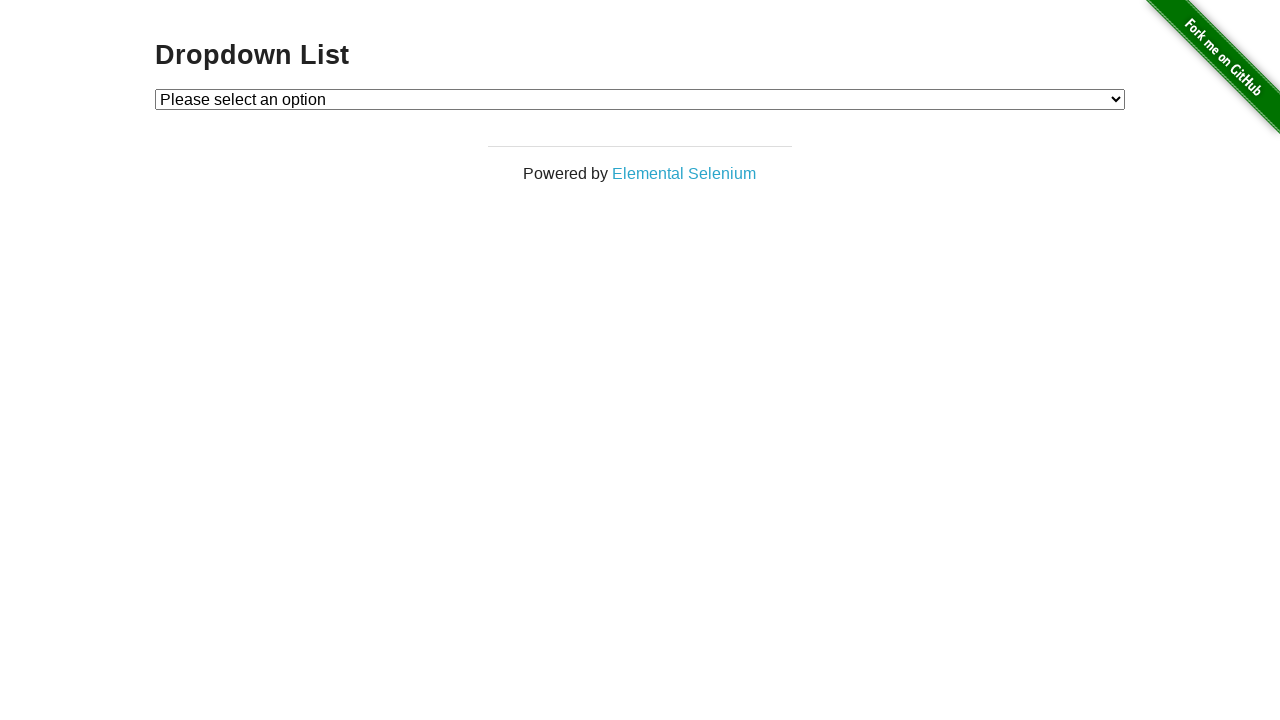

Selected Option 1 from dropdown on #dropdown
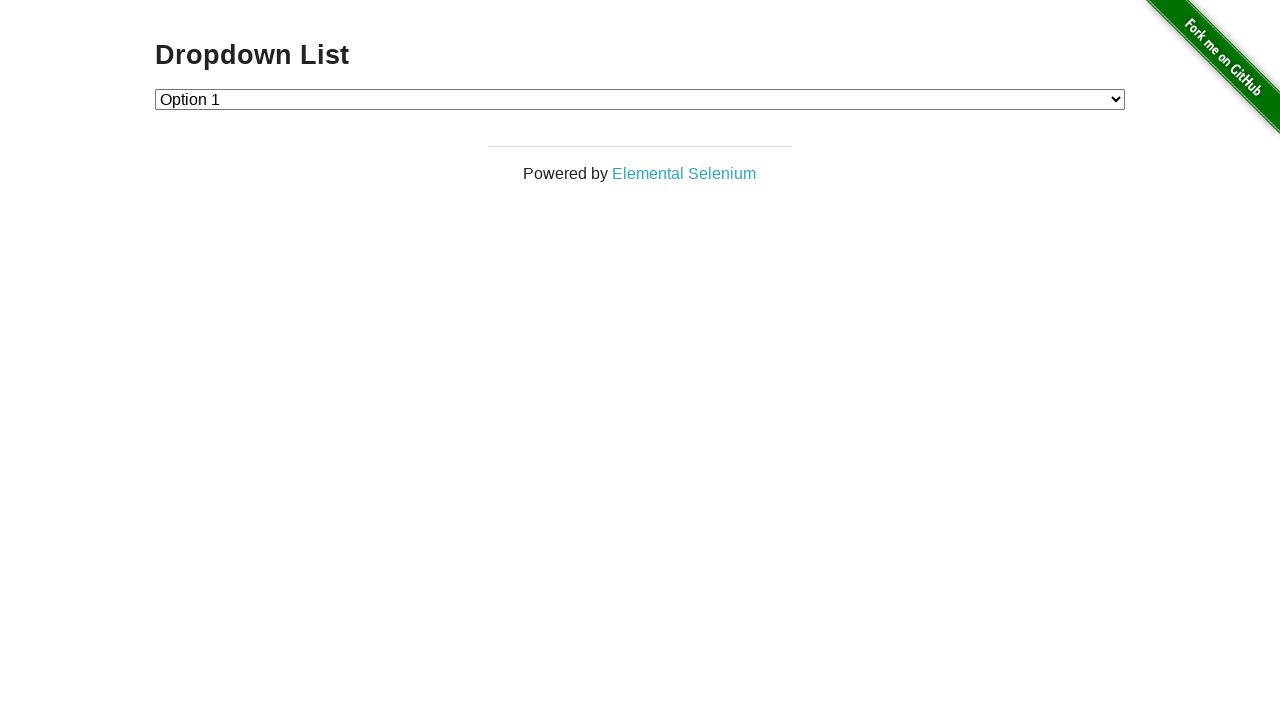

Verified Option 1 is selected
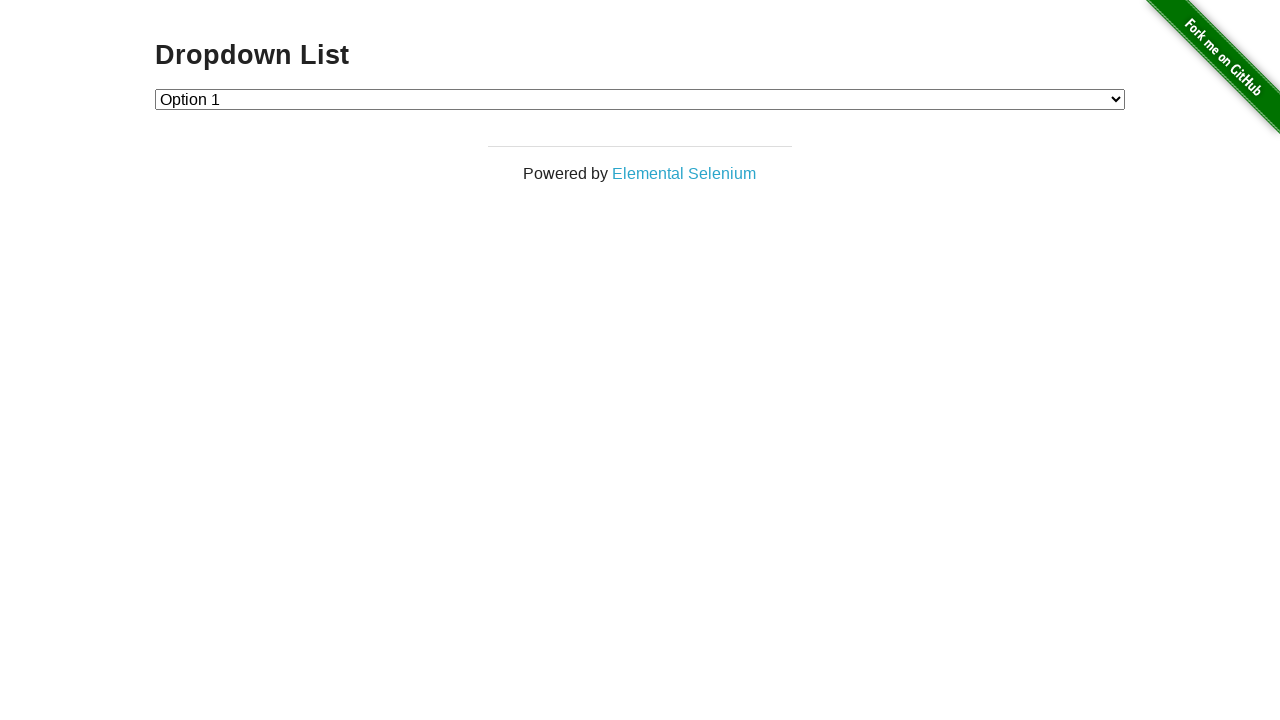

Selected Option 2 from dropdown on #dropdown
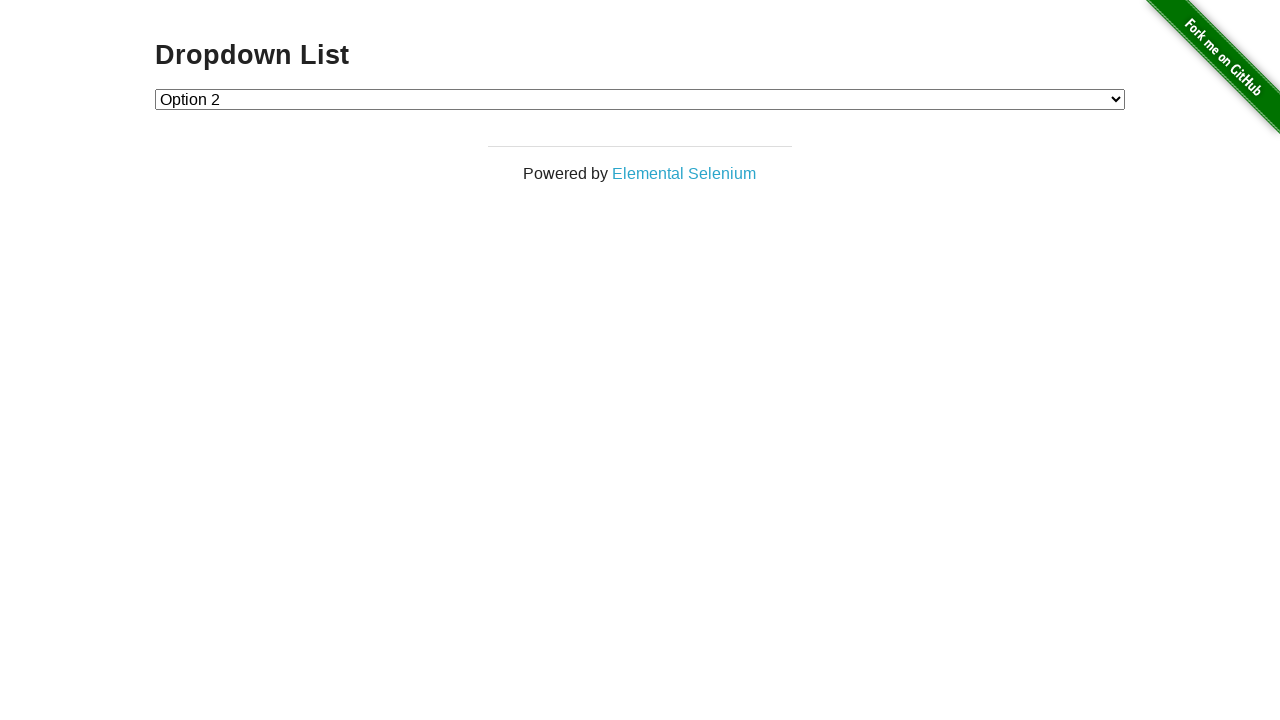

Verified Option 2 is selected
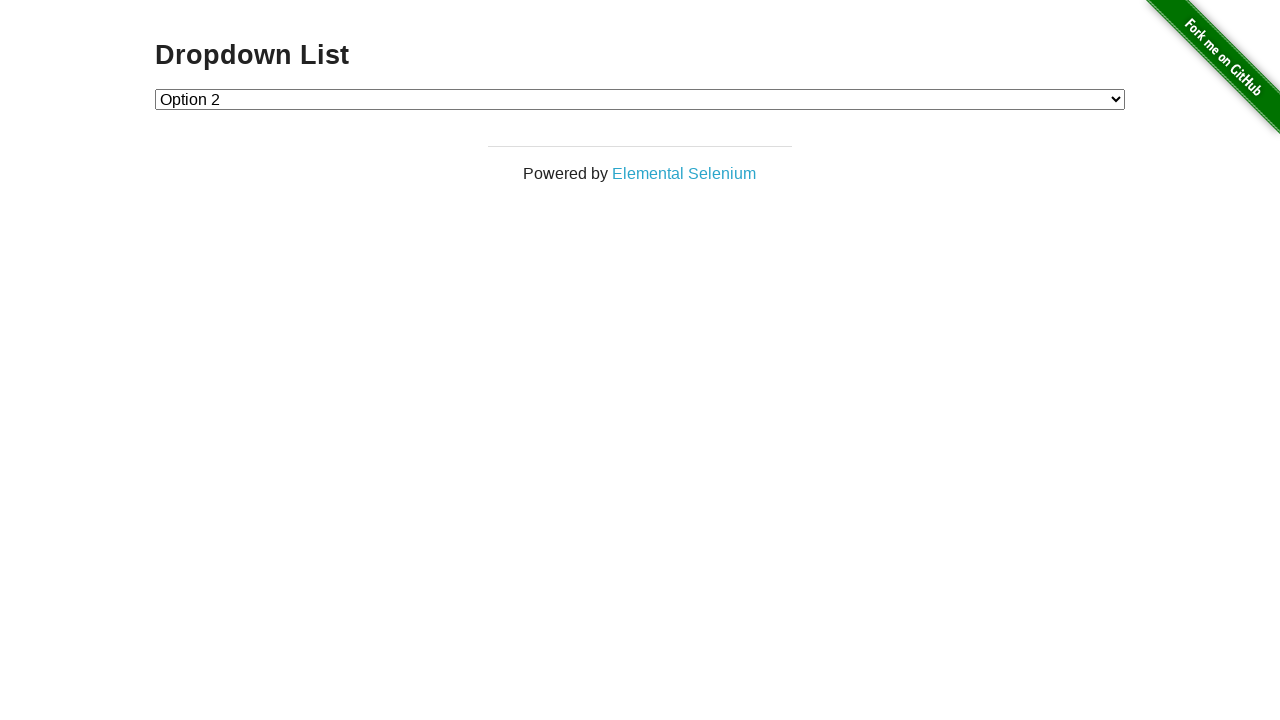

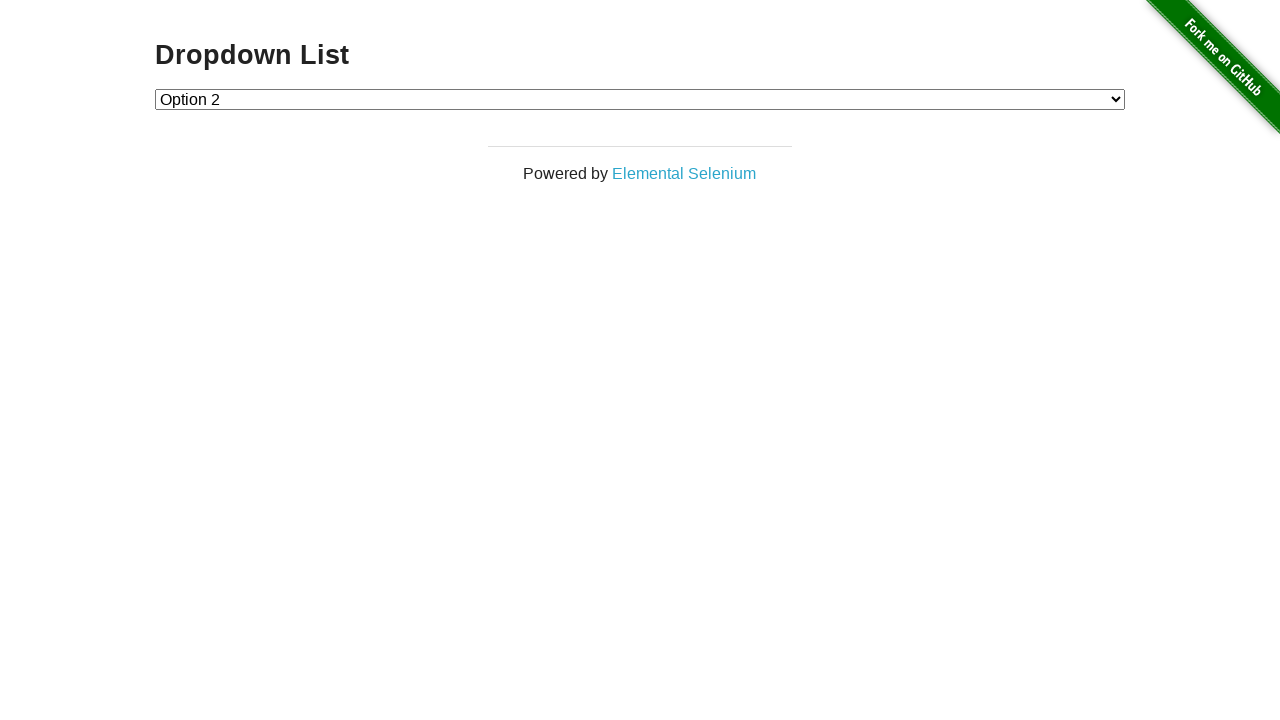